Tests Dropdown functionality by selecting different options from the dropdown list

Starting URL: https://the-internet.herokuapp.com

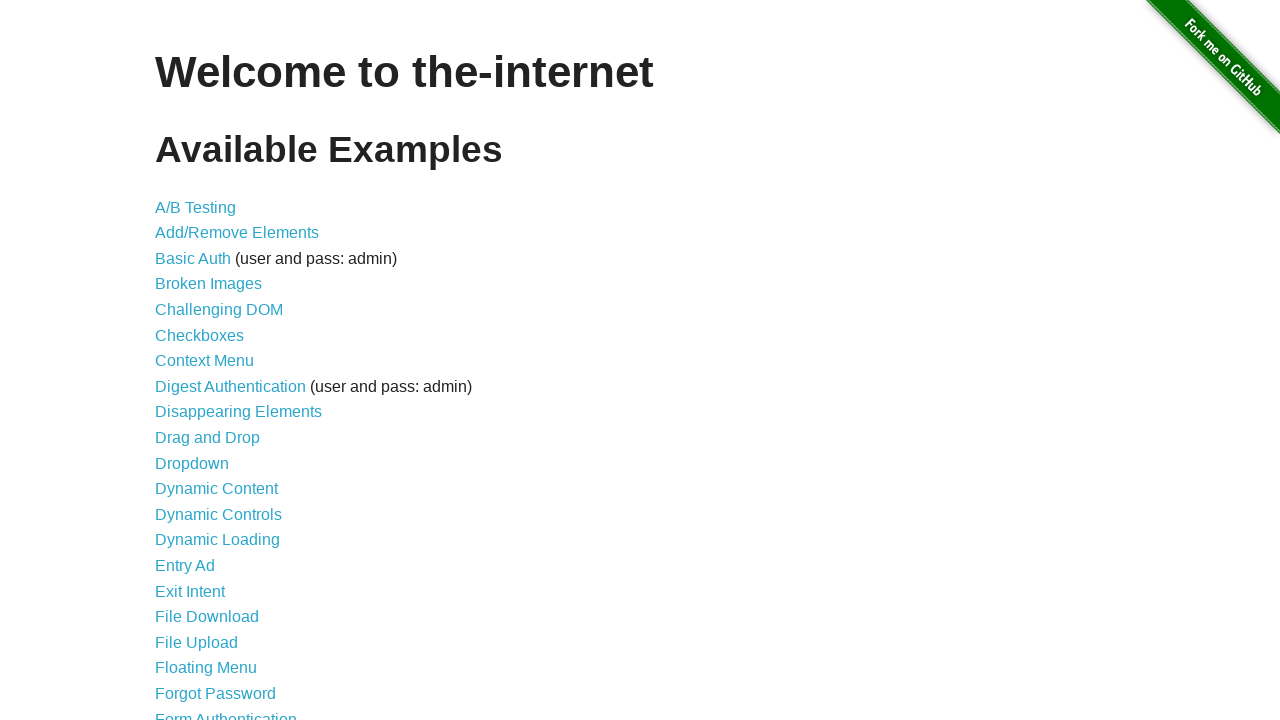

Clicked on Dropdown link at (192, 463) on a:text('Dropdown')
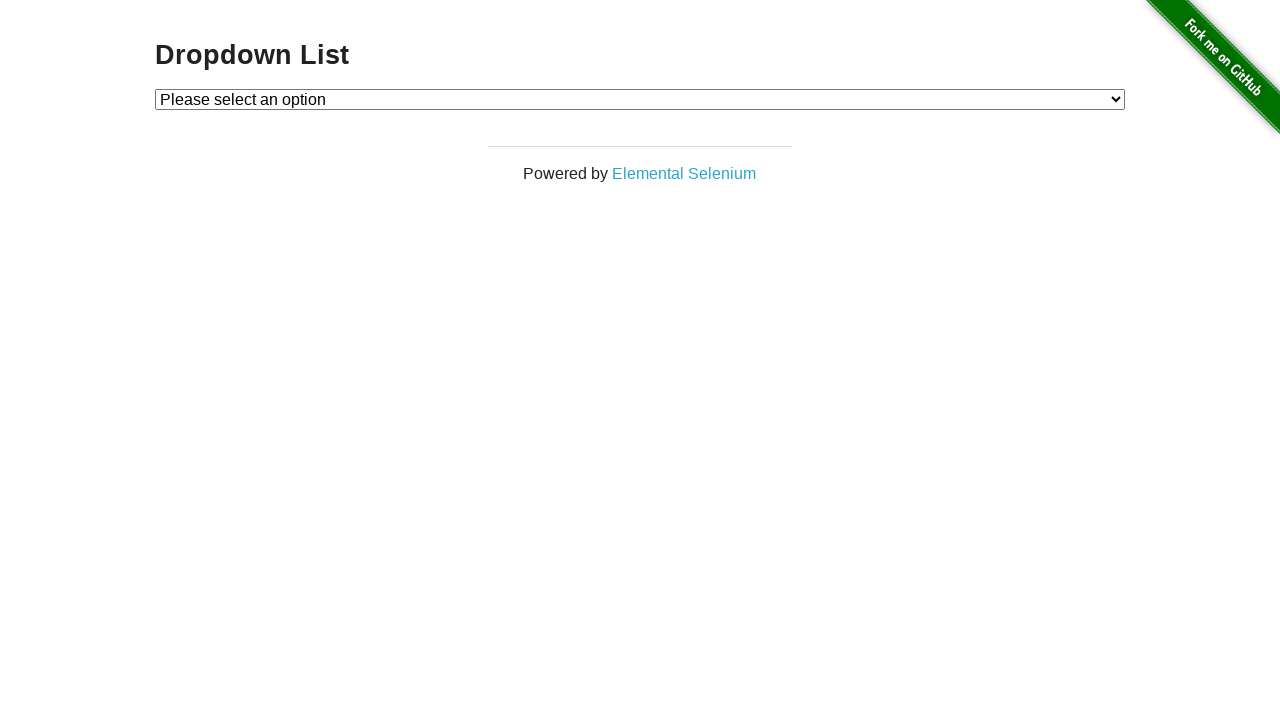

Dropdown element loaded
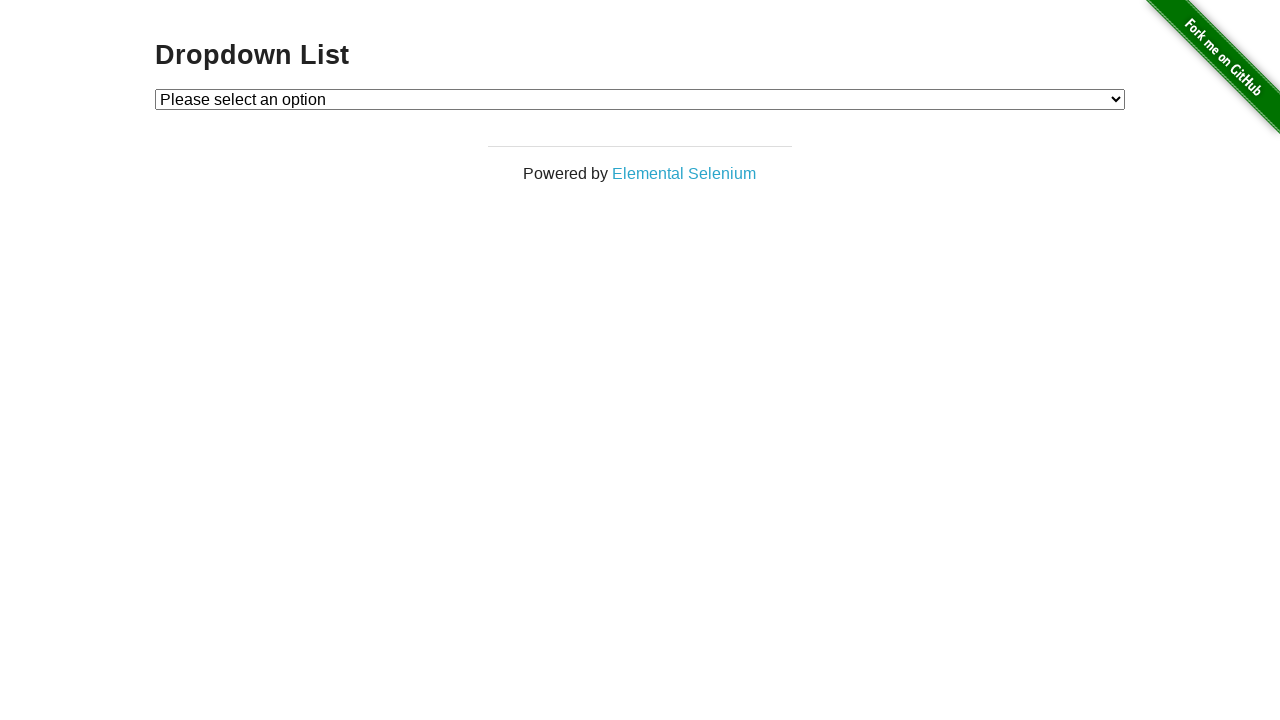

Selected Option 1 from dropdown on #dropdown
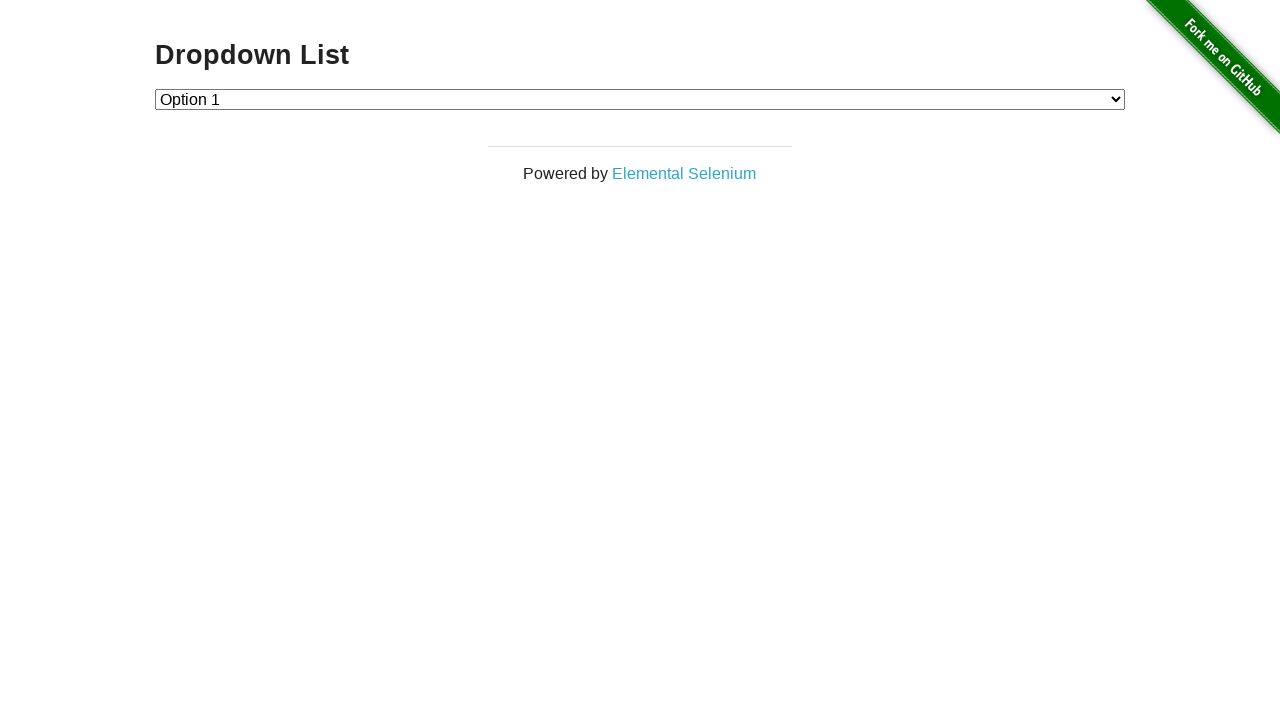

Selected Option 2 from dropdown on #dropdown
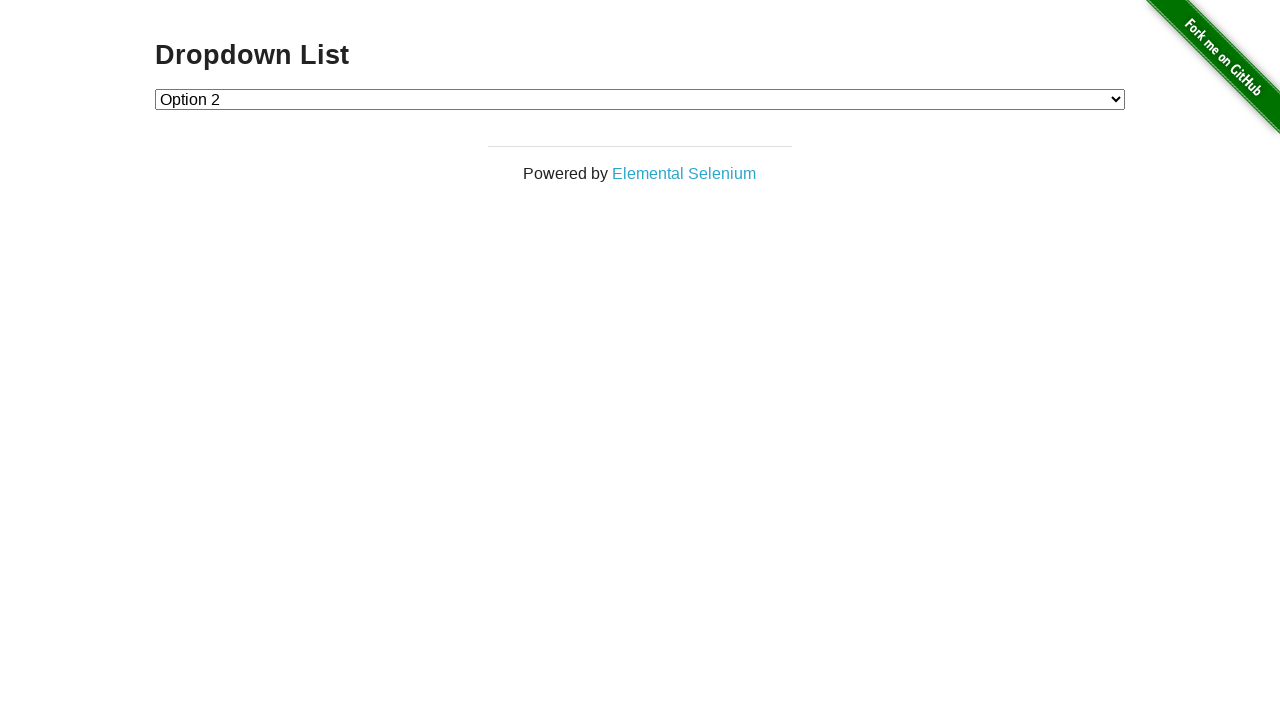

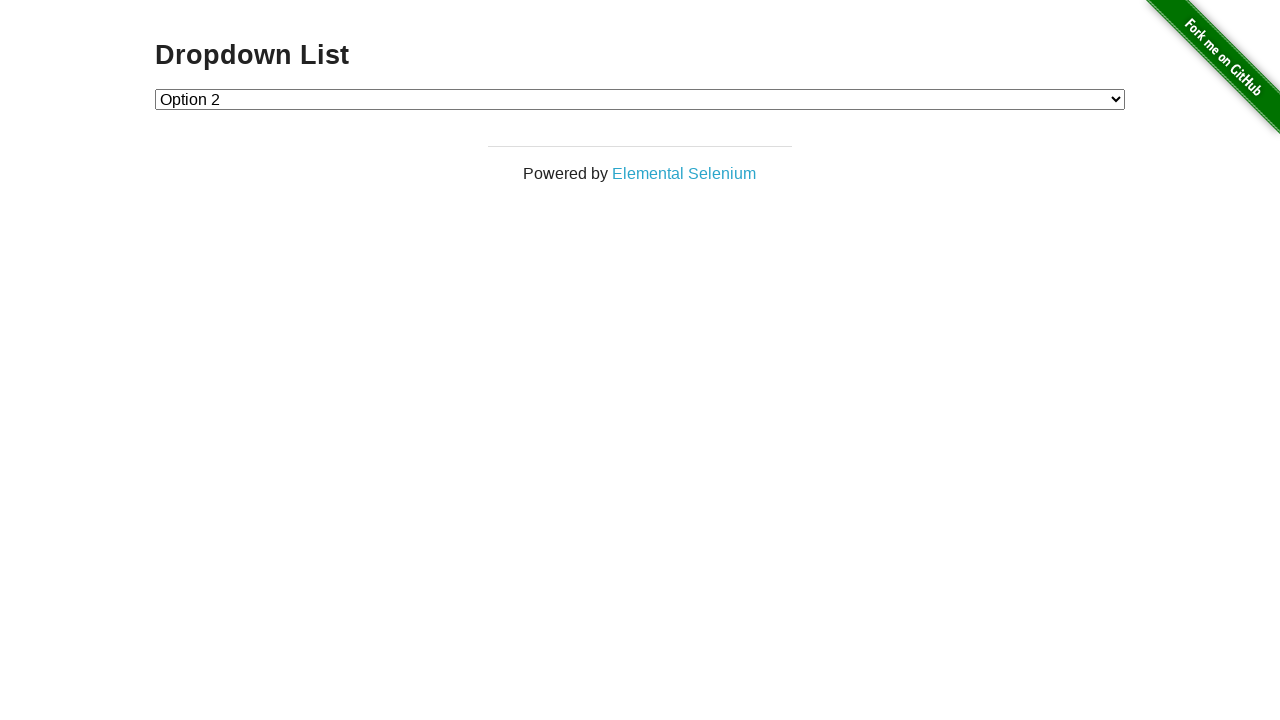